Submits an empty feedback form without entering any data, clicks Yes to confirm, and verifies the generic thank you message is displayed without a name.

Starting URL: https://kristinek.github.io/site/tasks/provide_feedback

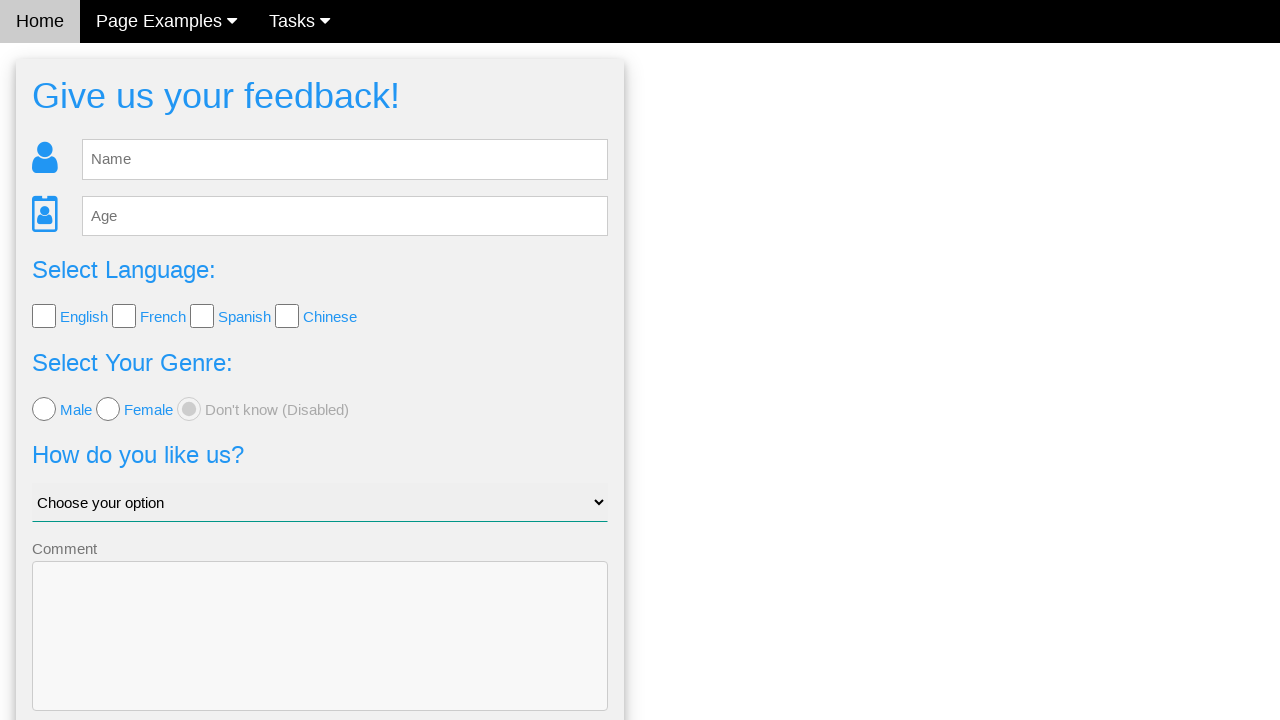

Feedback form loaded and Send button is visible
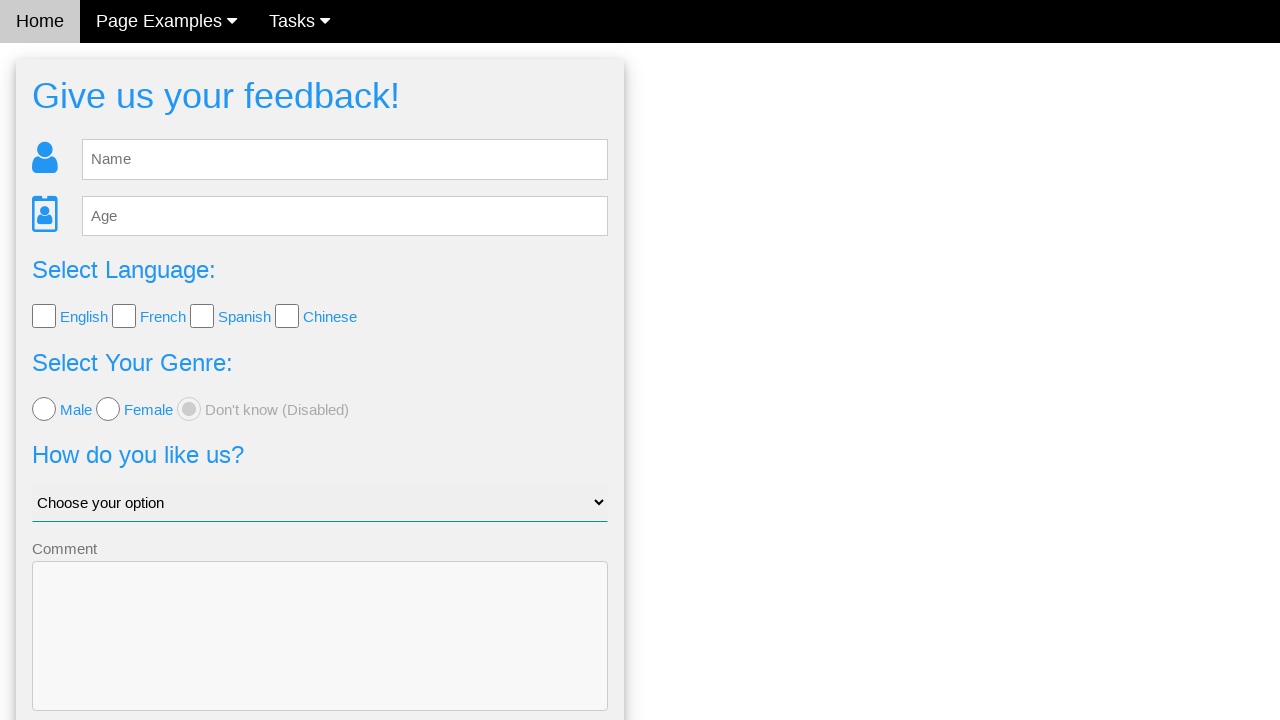

Clicked Send button without entering any feedback at (320, 656) on .w3-btn-block
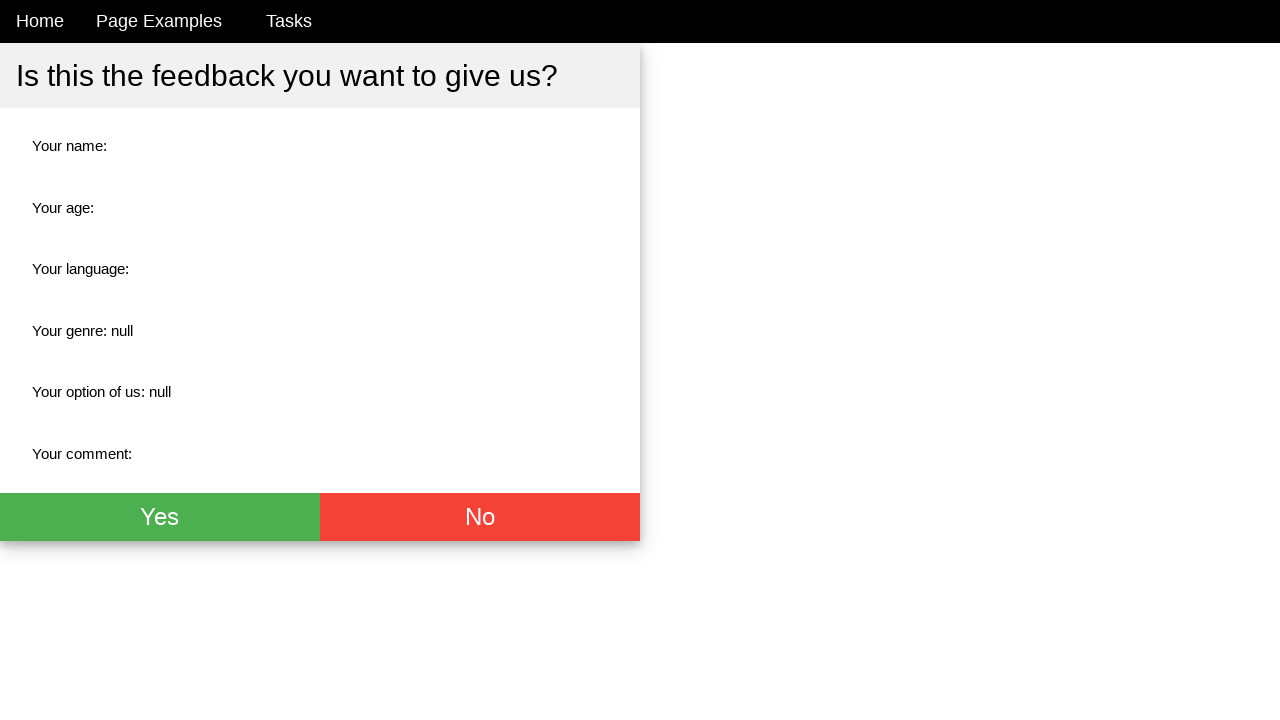

Confirmation dialog appeared with Yes button
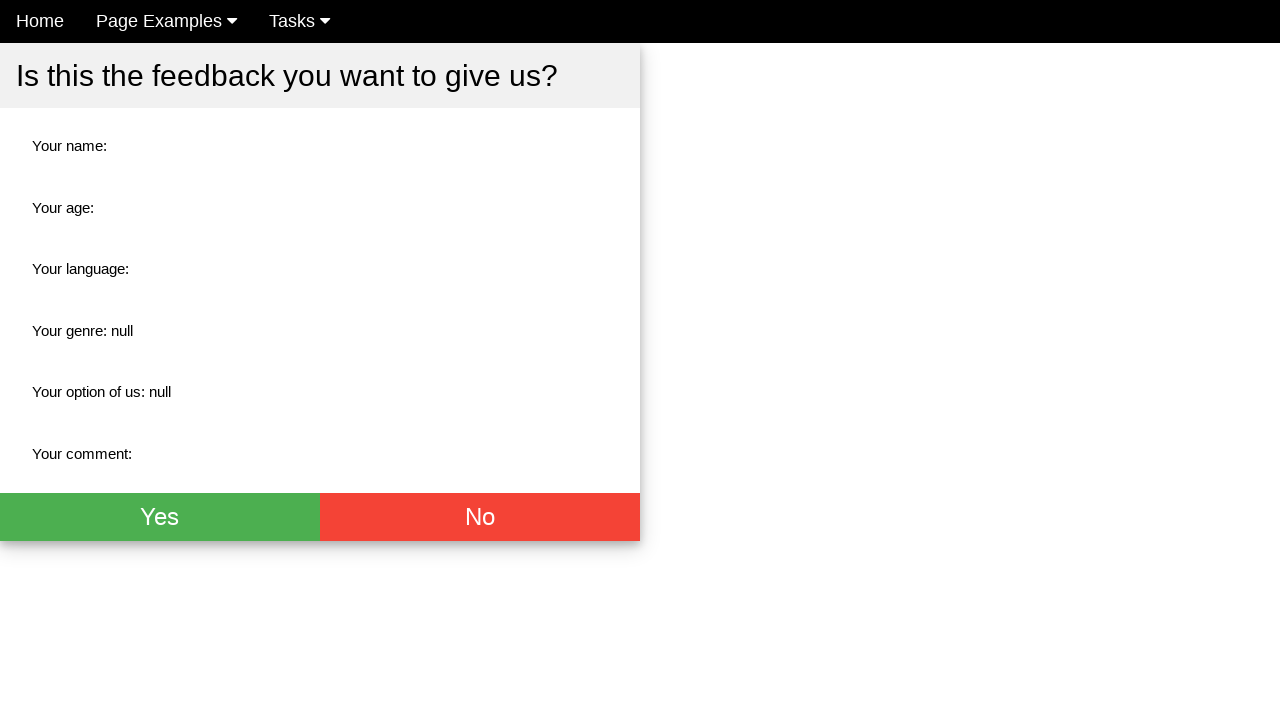

Clicked Yes button to confirm submission at (160, 517) on .w3-green
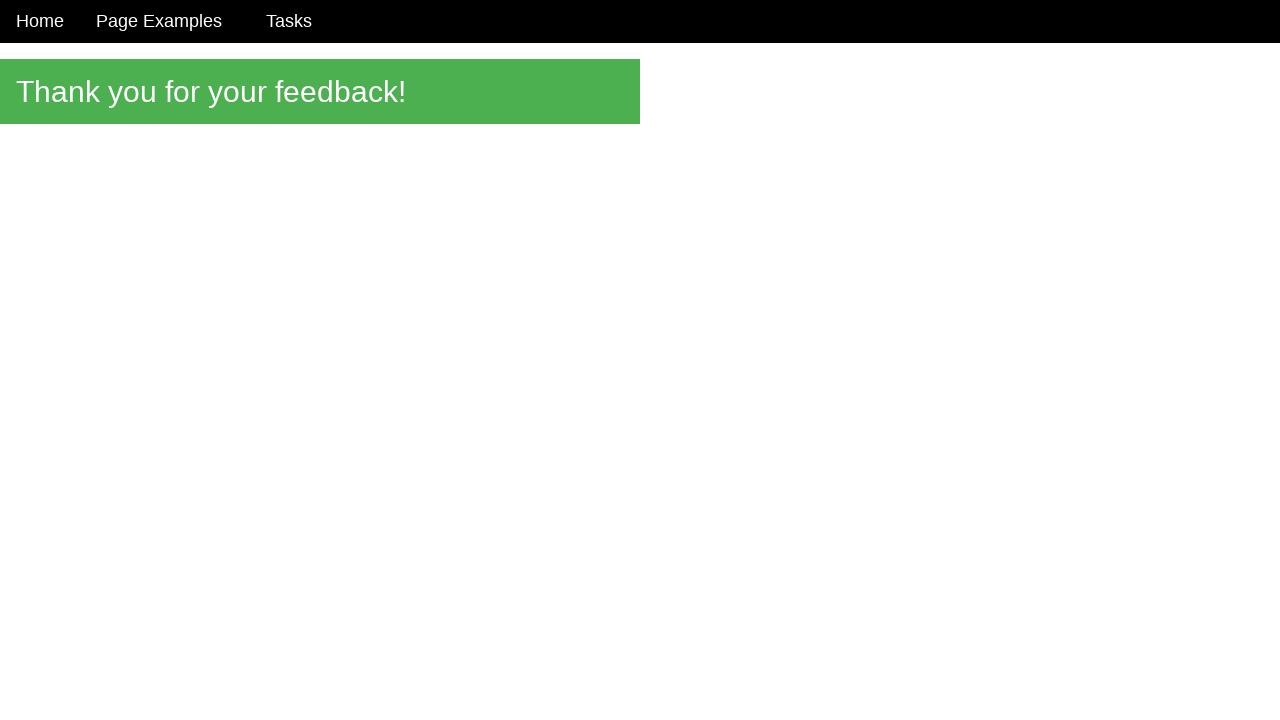

Thank you message element is visible
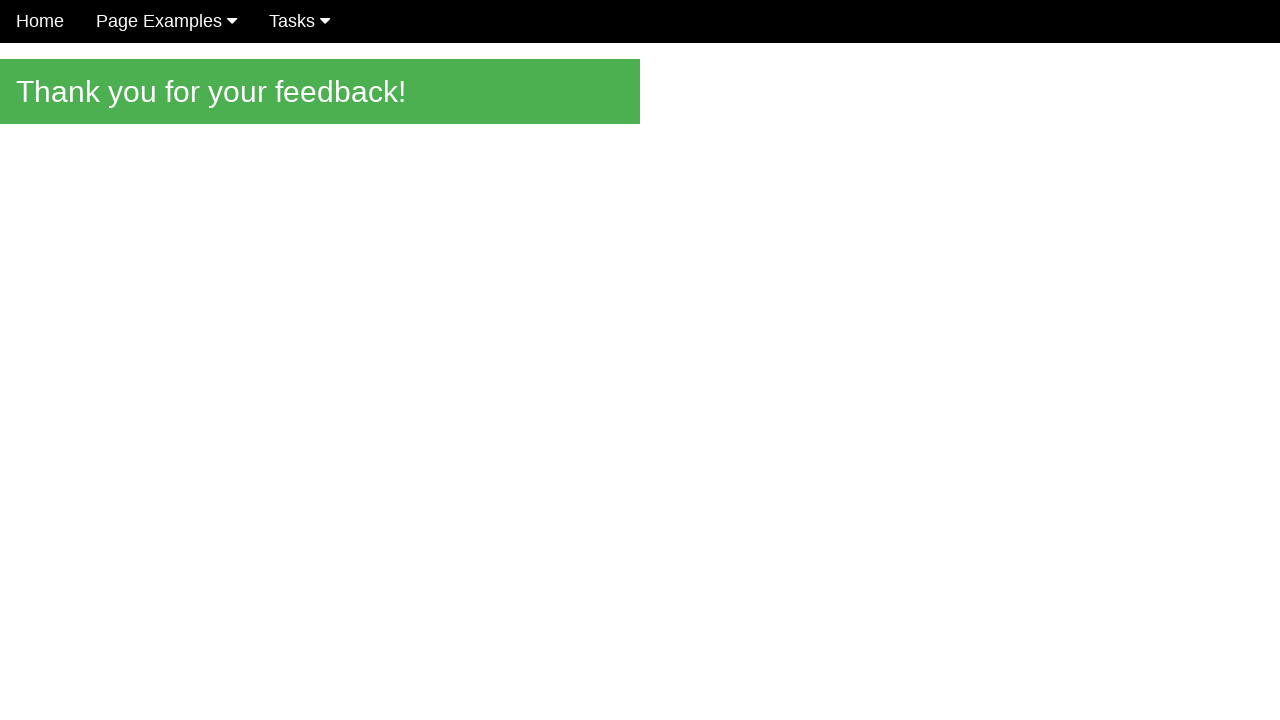

Verified generic thank you message is displayed without a name
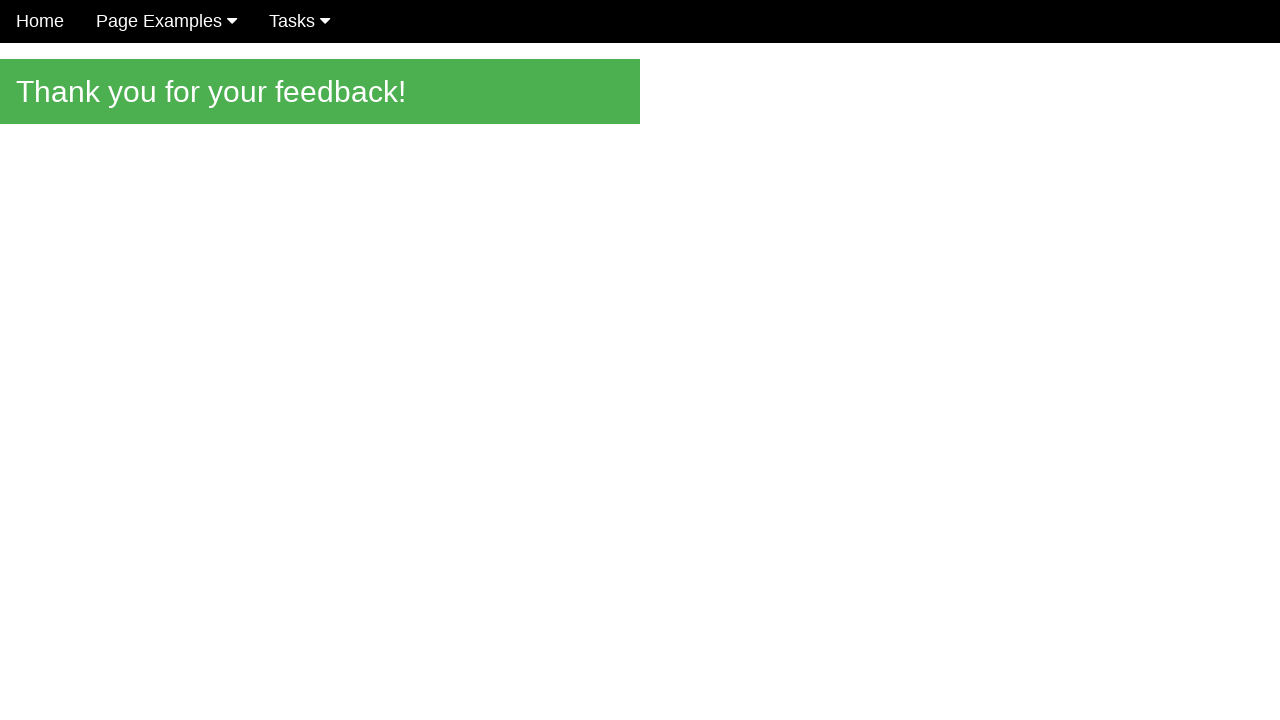

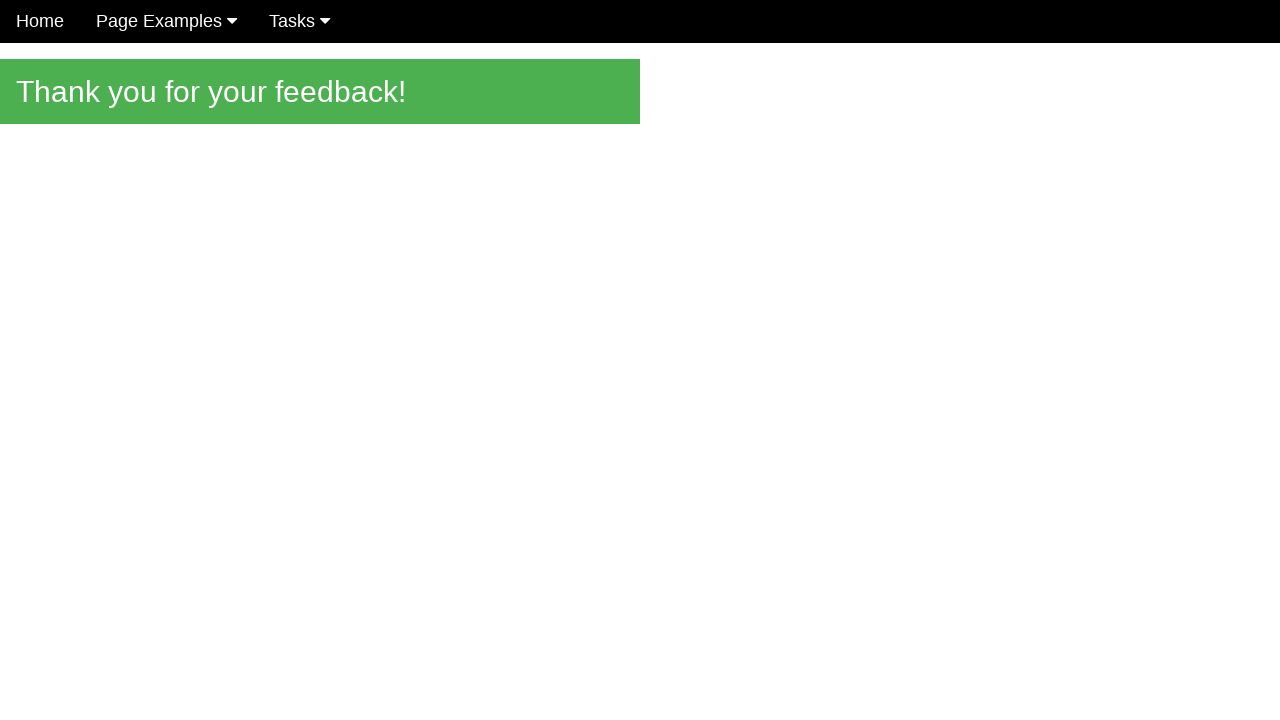